Tests show/hide functionality of a text element by clicking hide and show buttons

Starting URL: https://rahulshettyacademy.com/AutomationPractice/

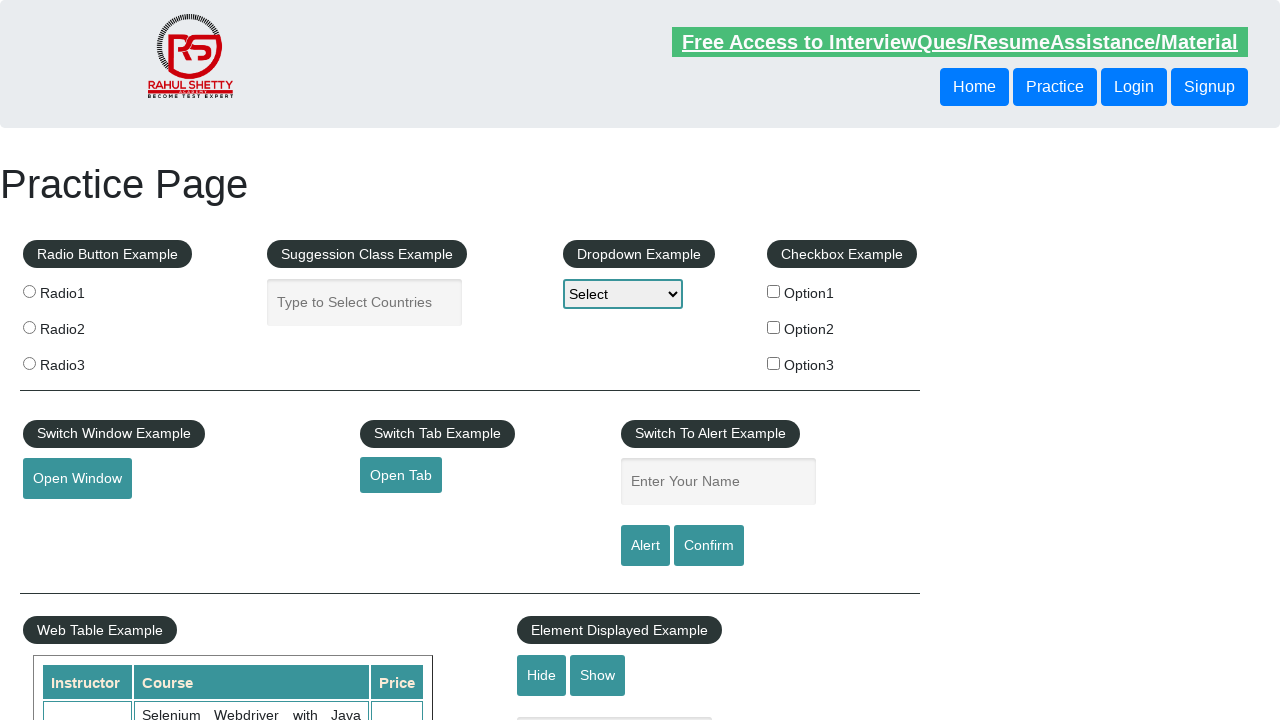

Text element is visible initially
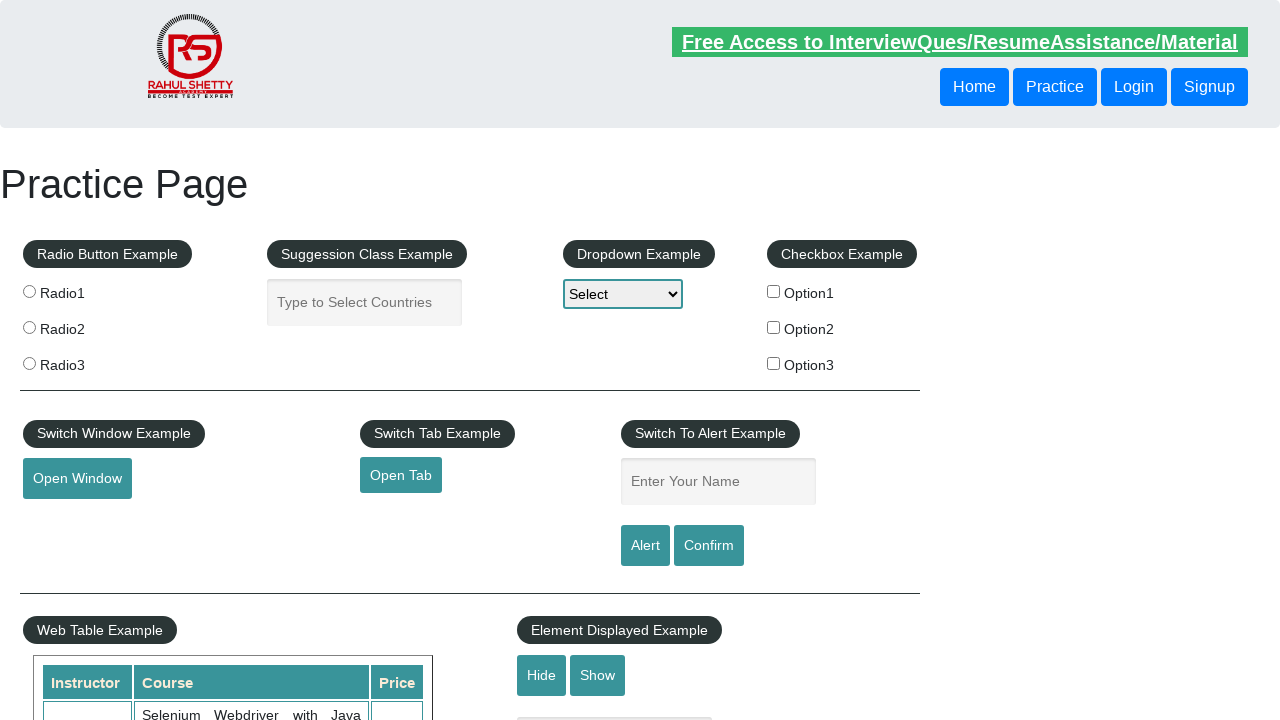

Clicked hide button to hide text element at (542, 675) on #hide-textbox
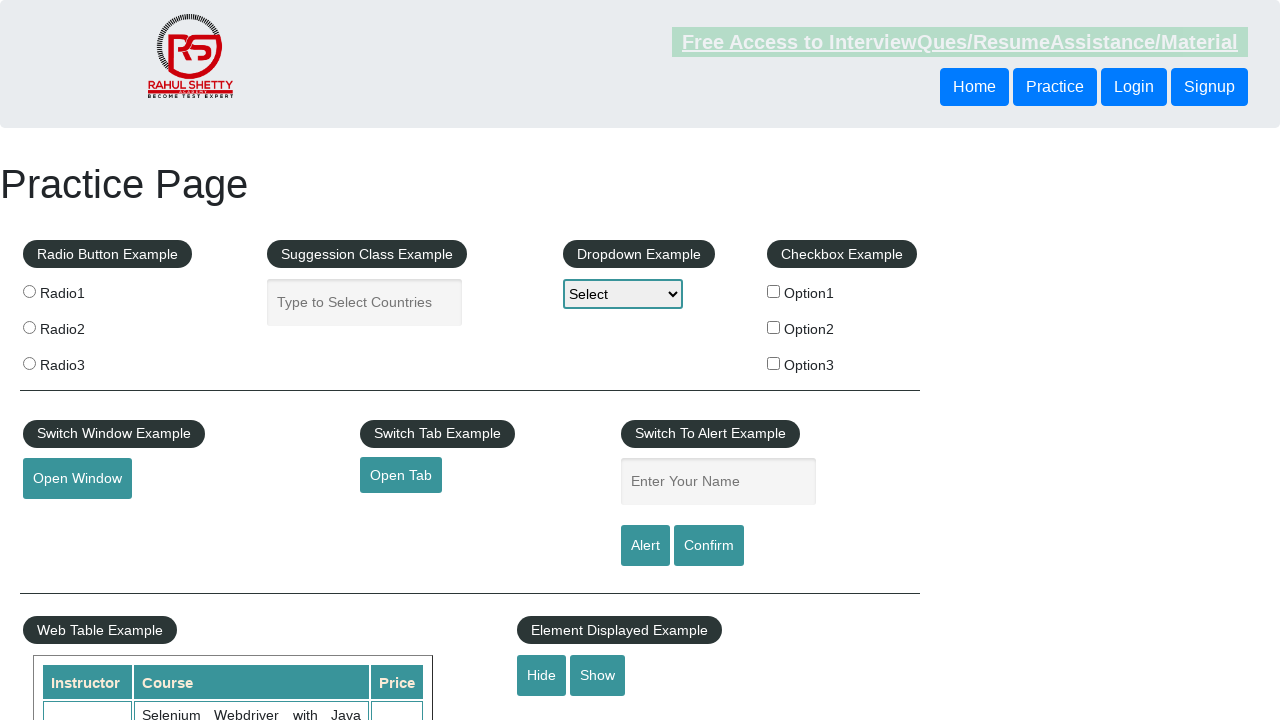

Text element is now hidden
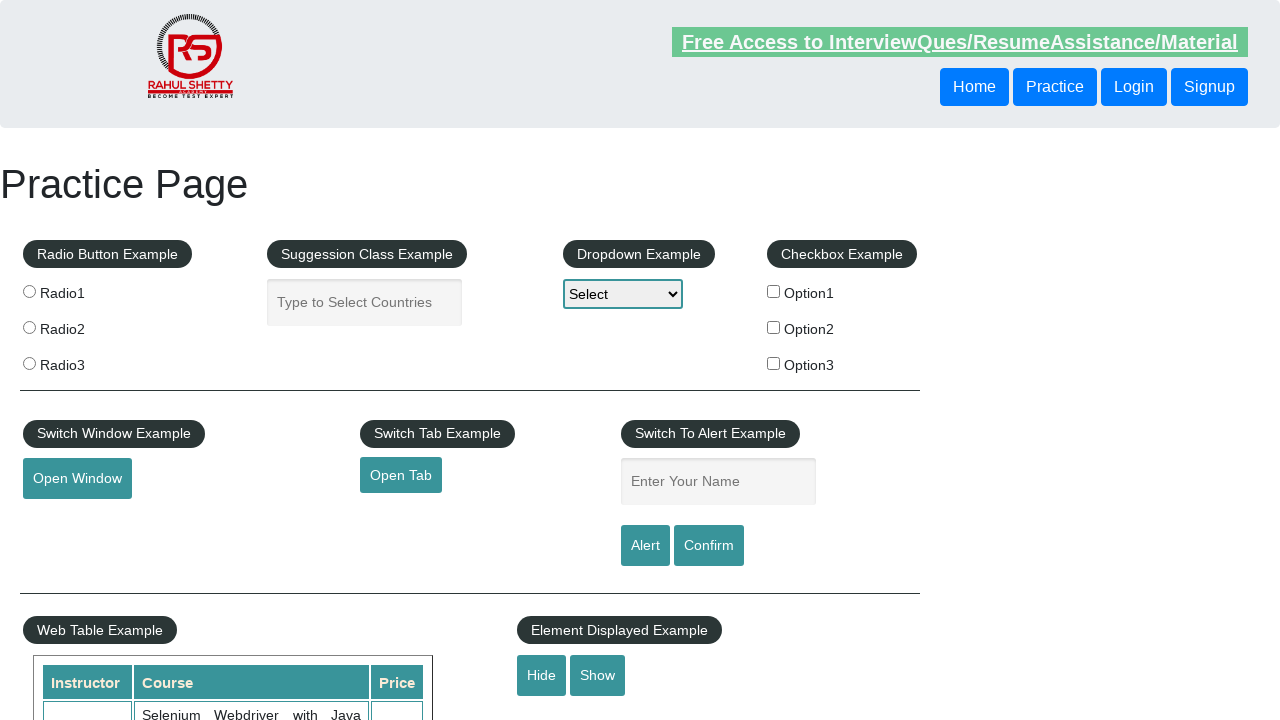

Clicked show button to reveal text element at (598, 675) on #show-textbox
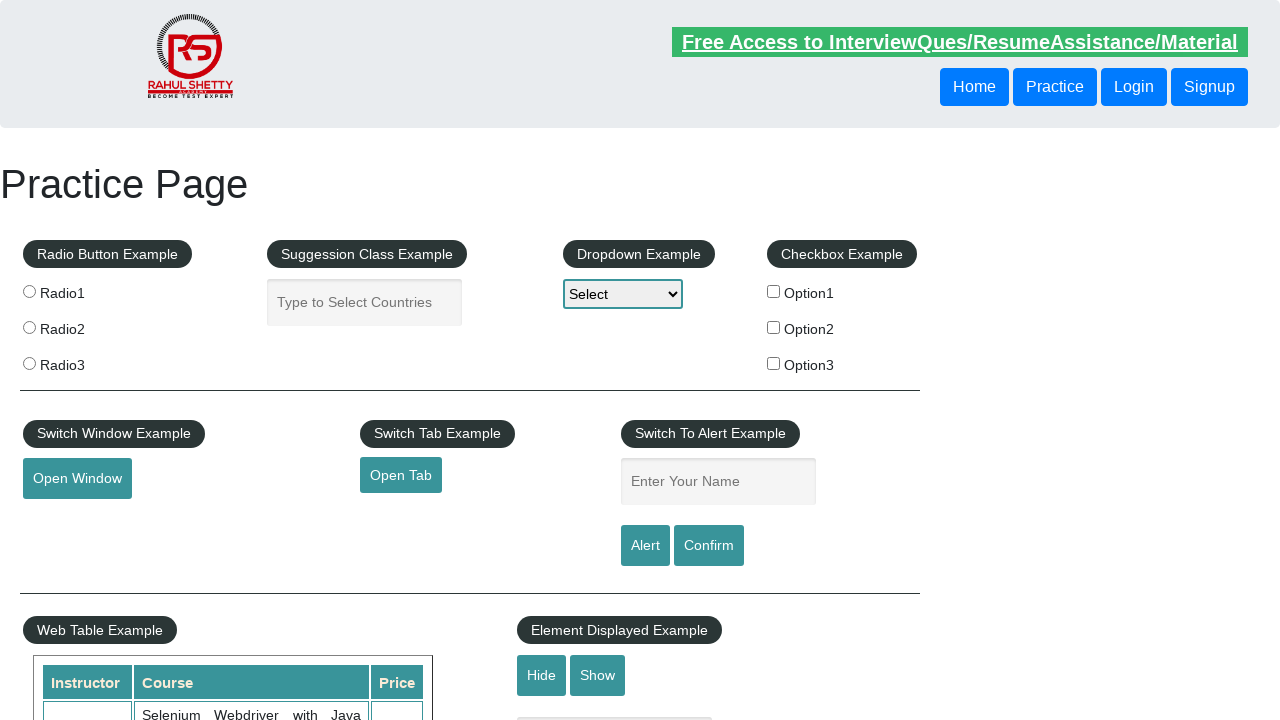

Text element is visible again after clicking show
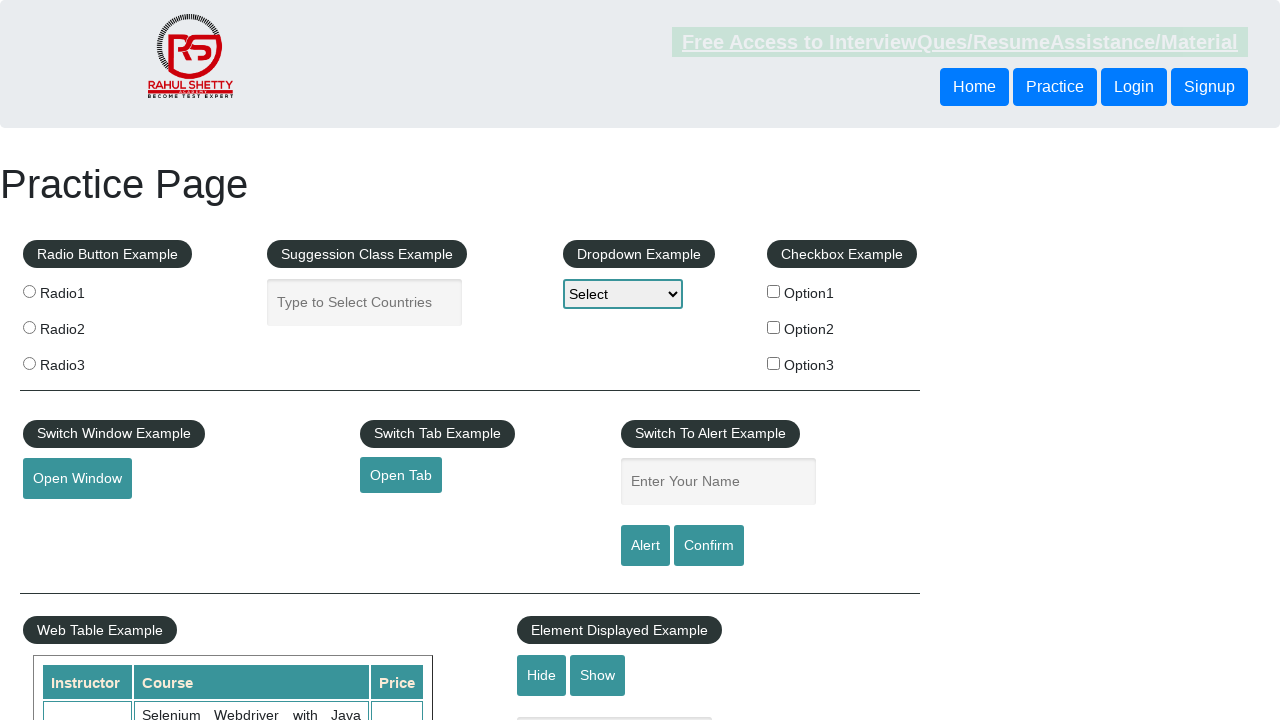

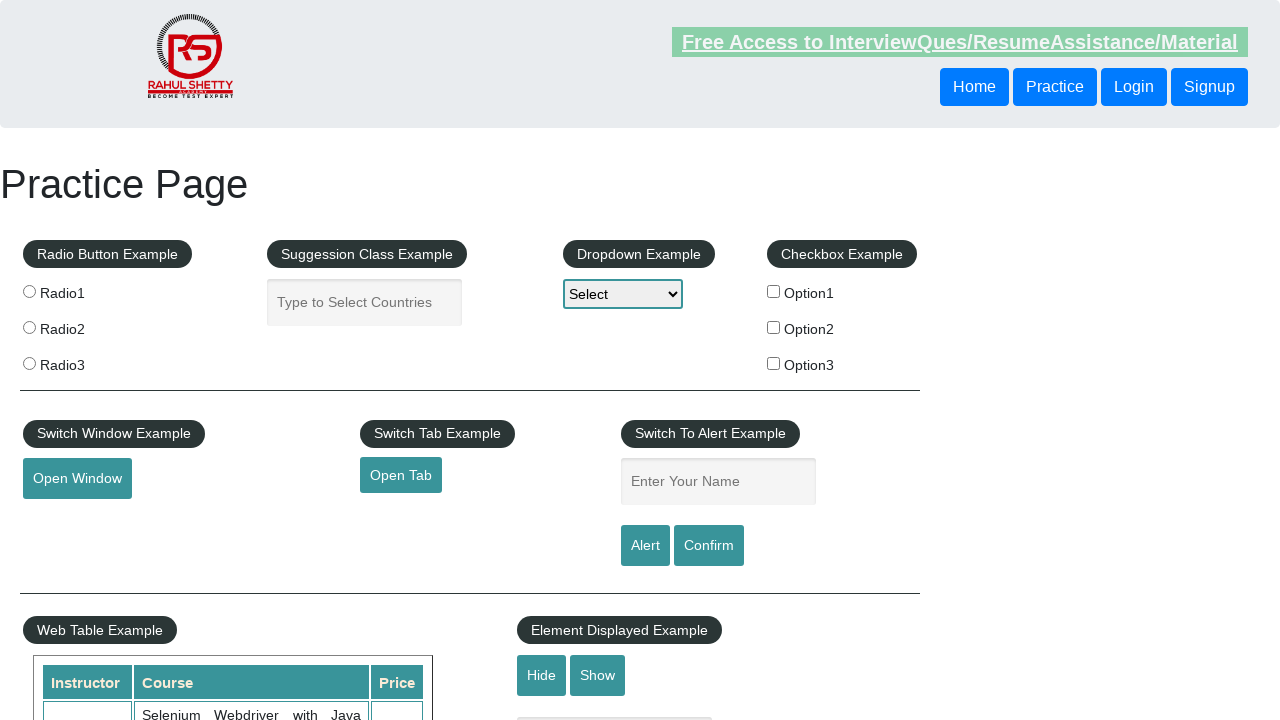